Tests a practice form by filling in name, email, password fields, selecting checkbox, dropdown, radio button options, submitting the form, and verifying the success message

Starting URL: https://rahulshettyacademy.com/angularpractice/

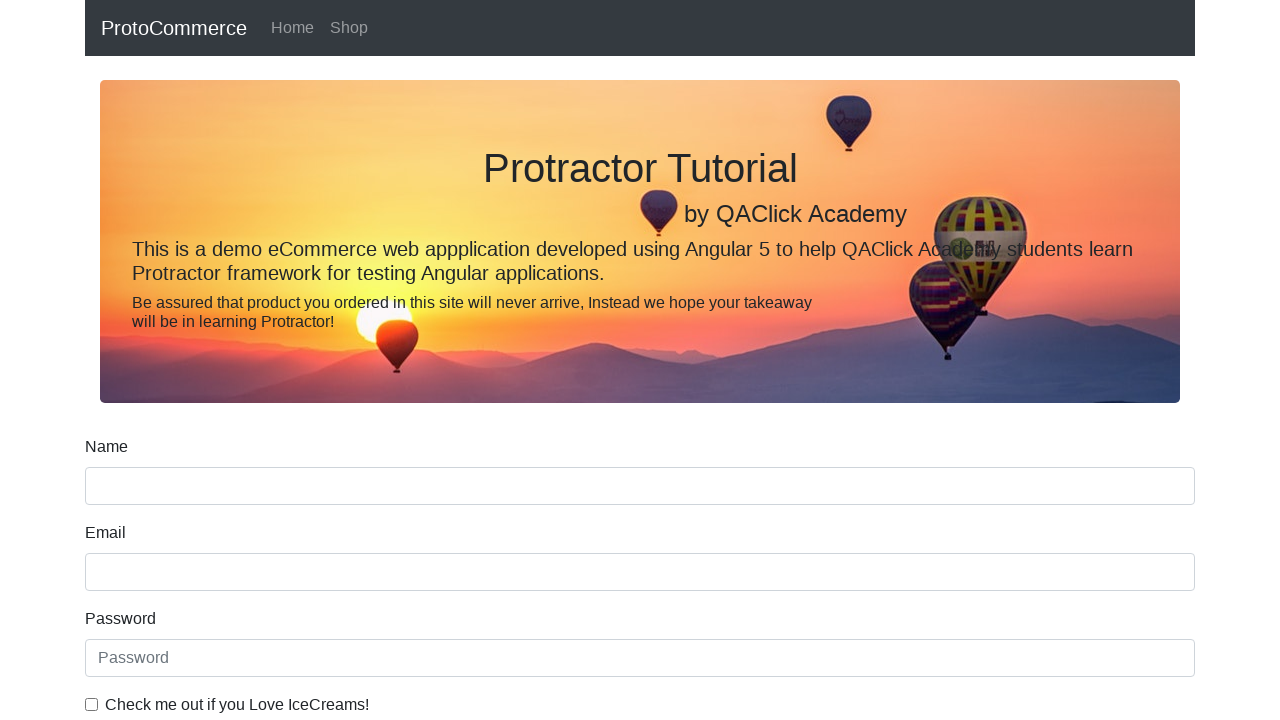

Filled name field with 'James' on input[name='name']
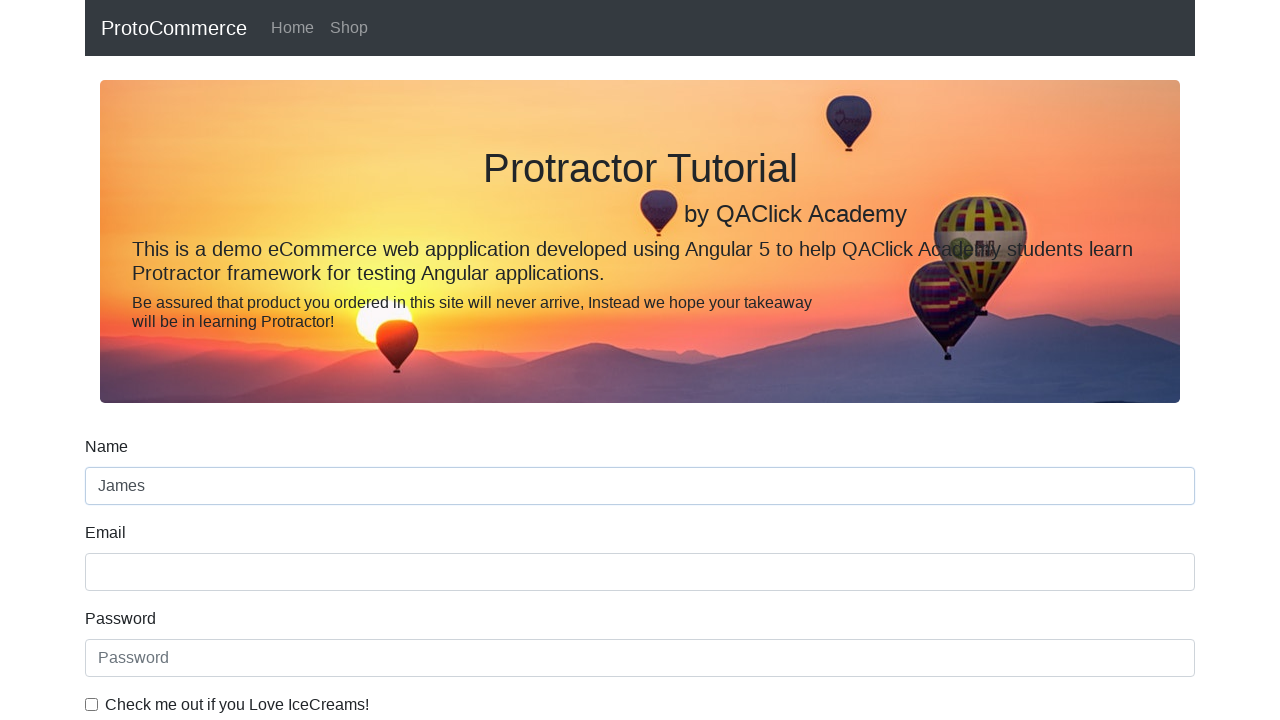

Filled email field with 'test_email@xyz.com' on input[name='email']
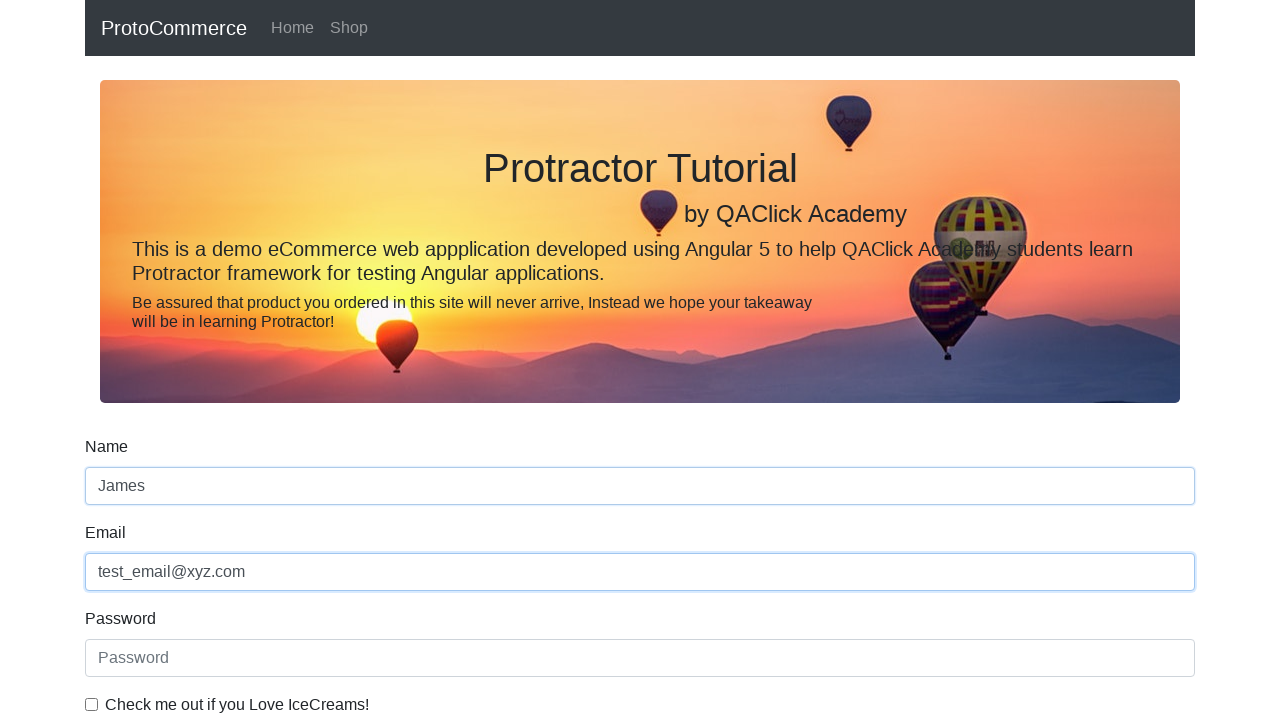

Filled password field with 'test_pass' on #exampleInputPassword1
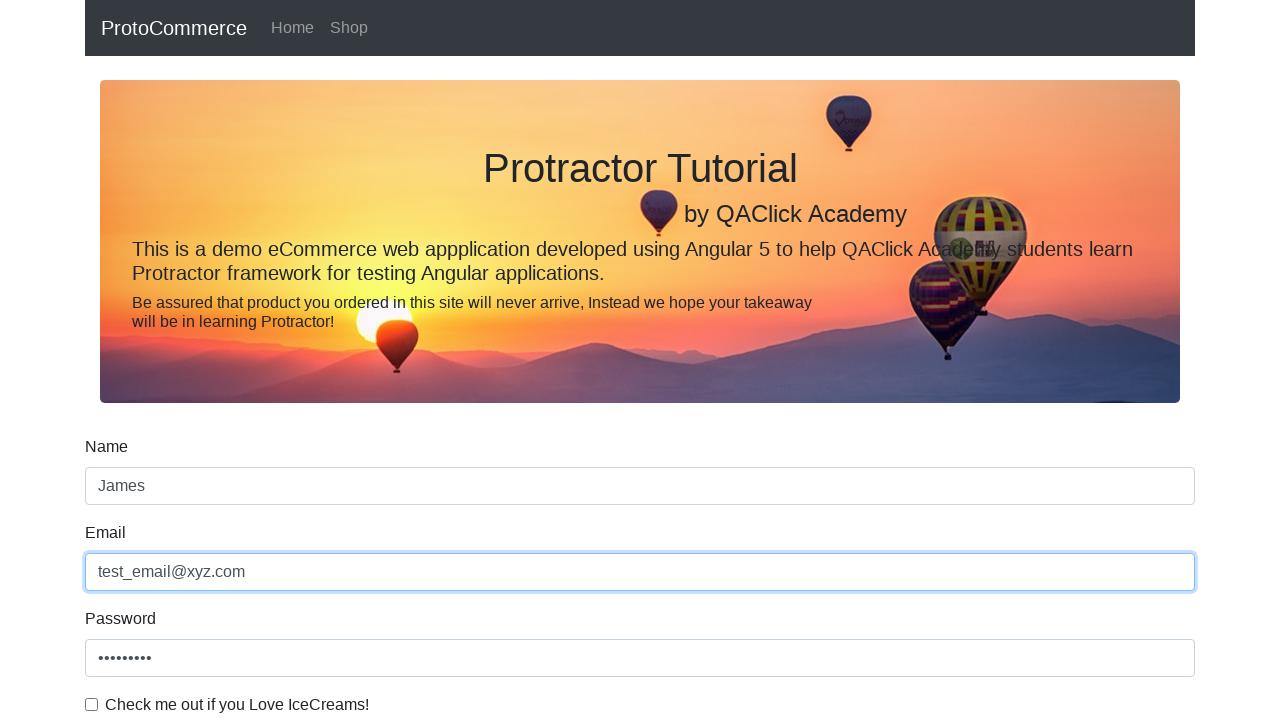

Clicked checkbox to confirm terms at (92, 704) on input#exampleCheck1
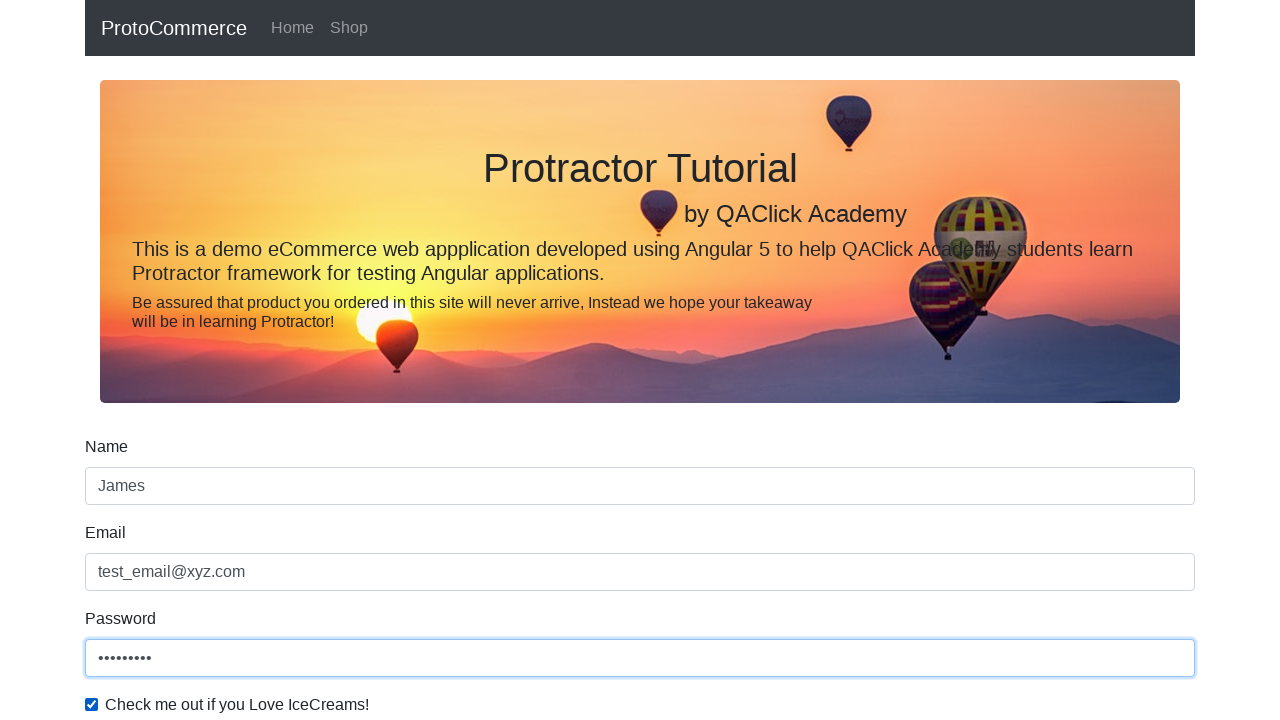

Selected gender from dropdown (Male) on #exampleFormControlSelect1
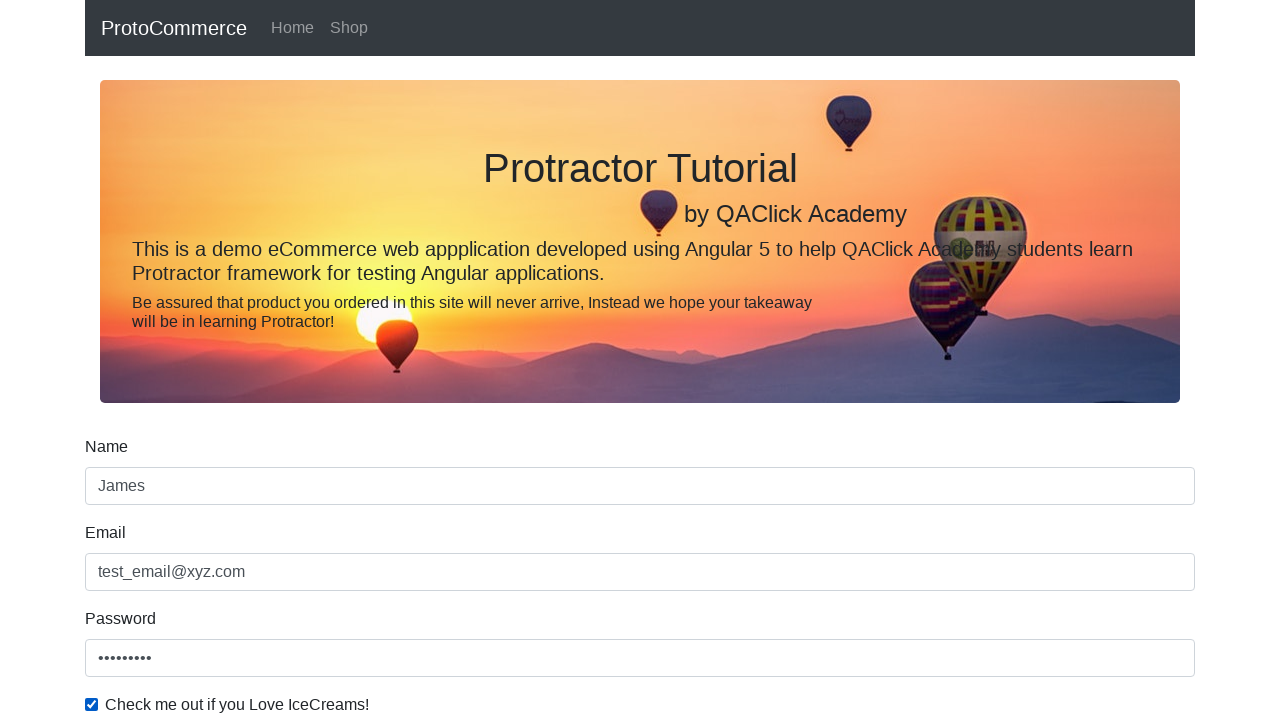

Selected employee status radio button at (238, 360) on #inlineRadio1
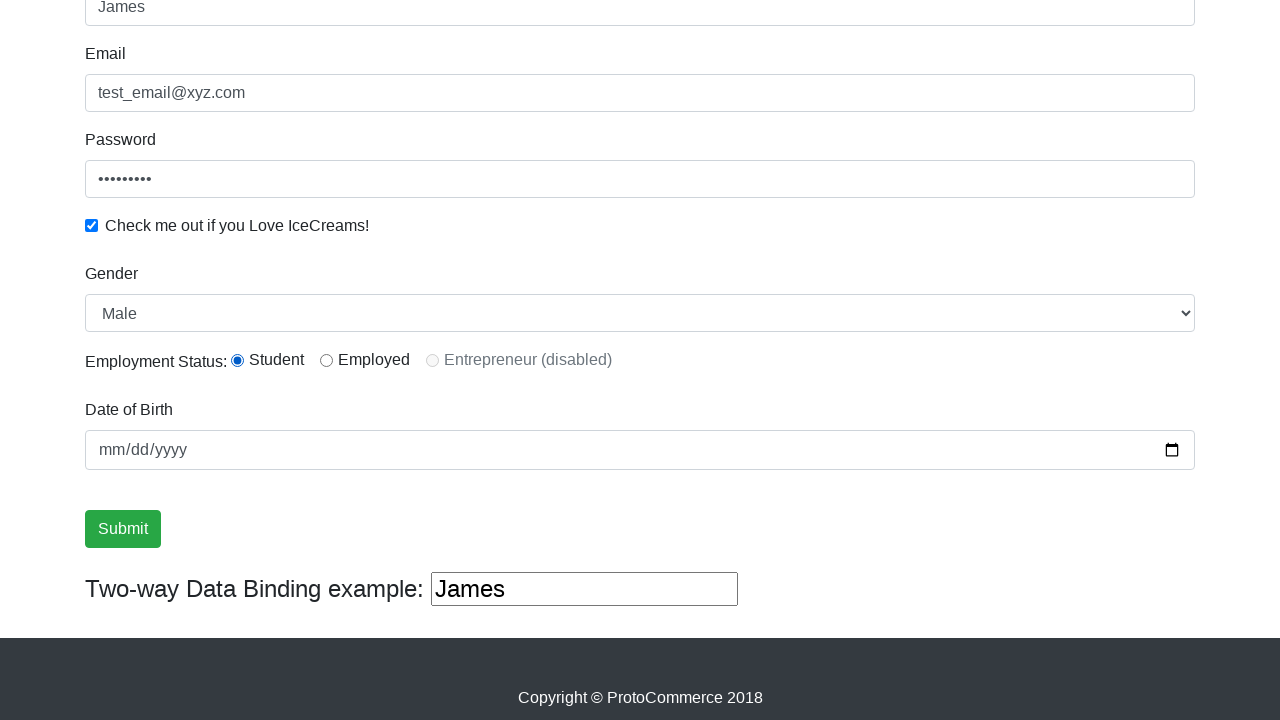

Clicked submit button to submit the form at (123, 529) on input[type='submit']
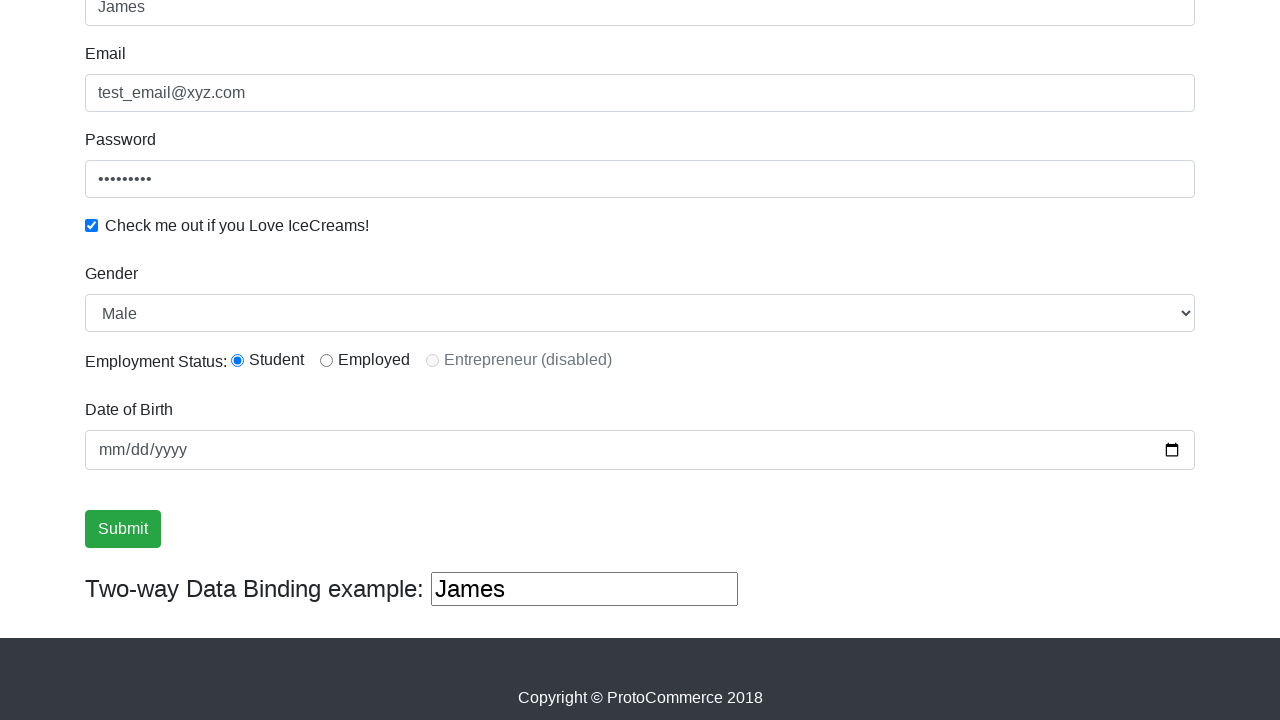

Success message appeared after form submission
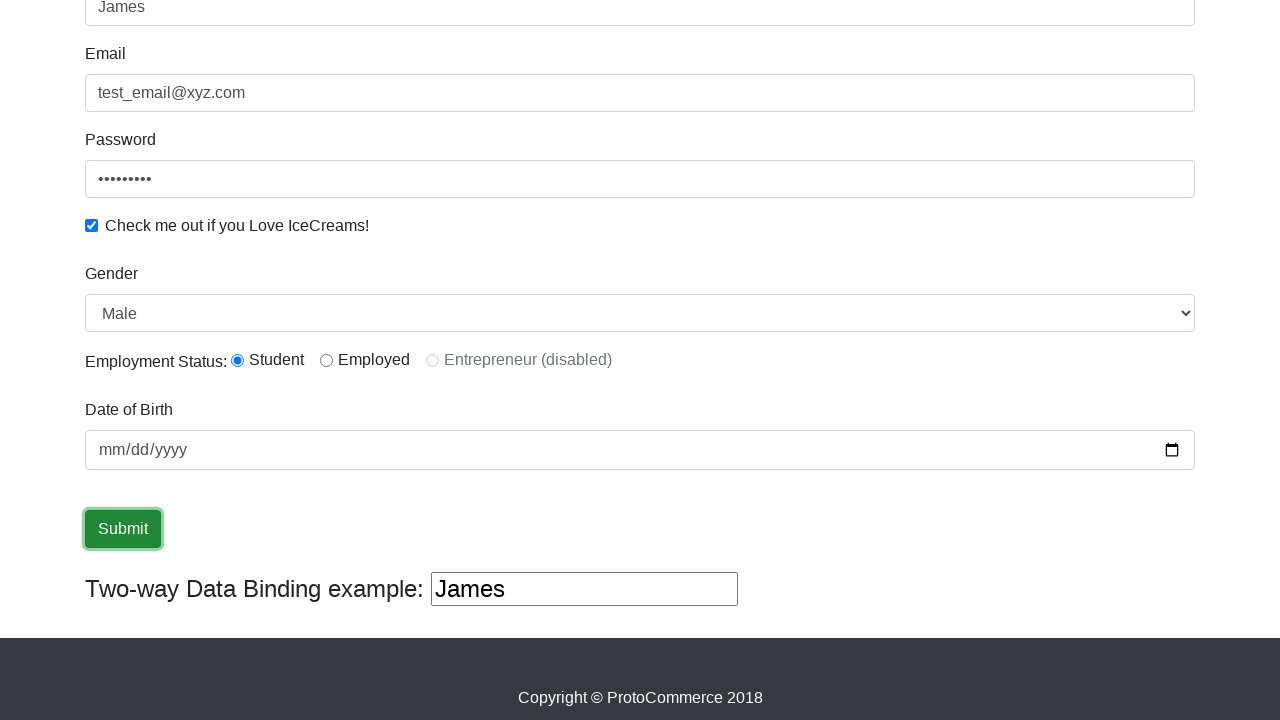

Retrieved success message text
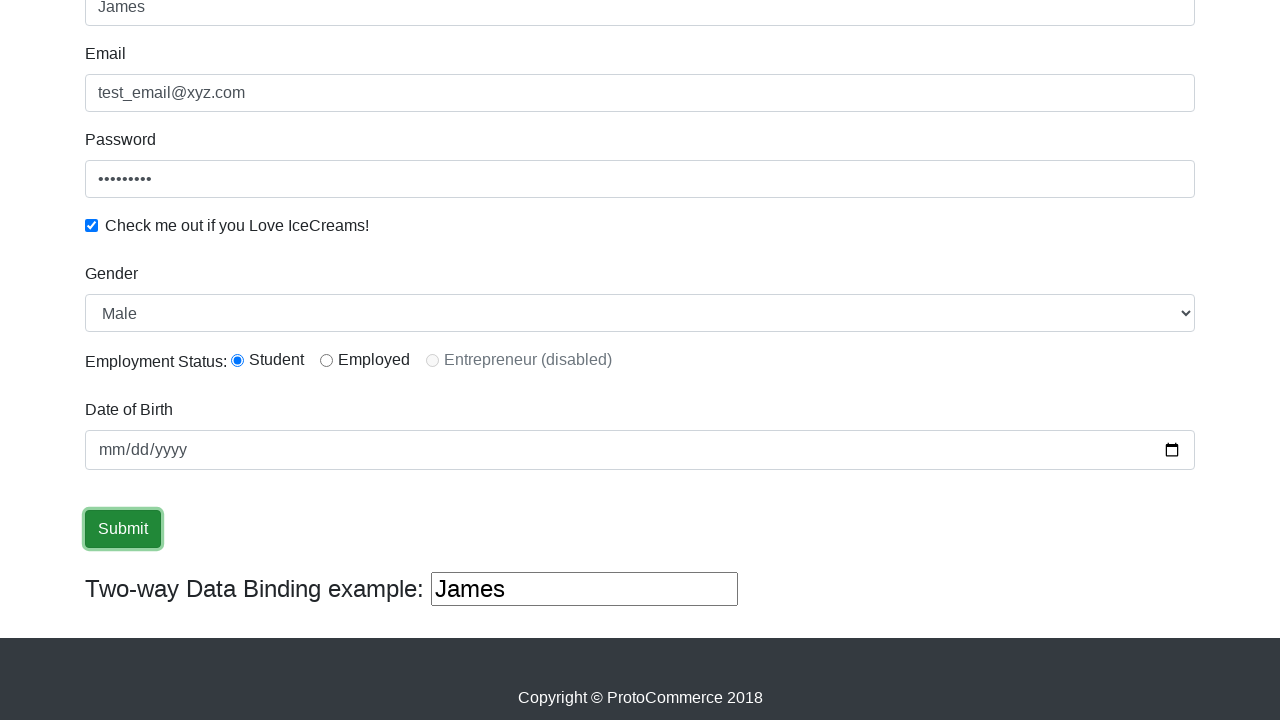

Verified success message contains 'Success'
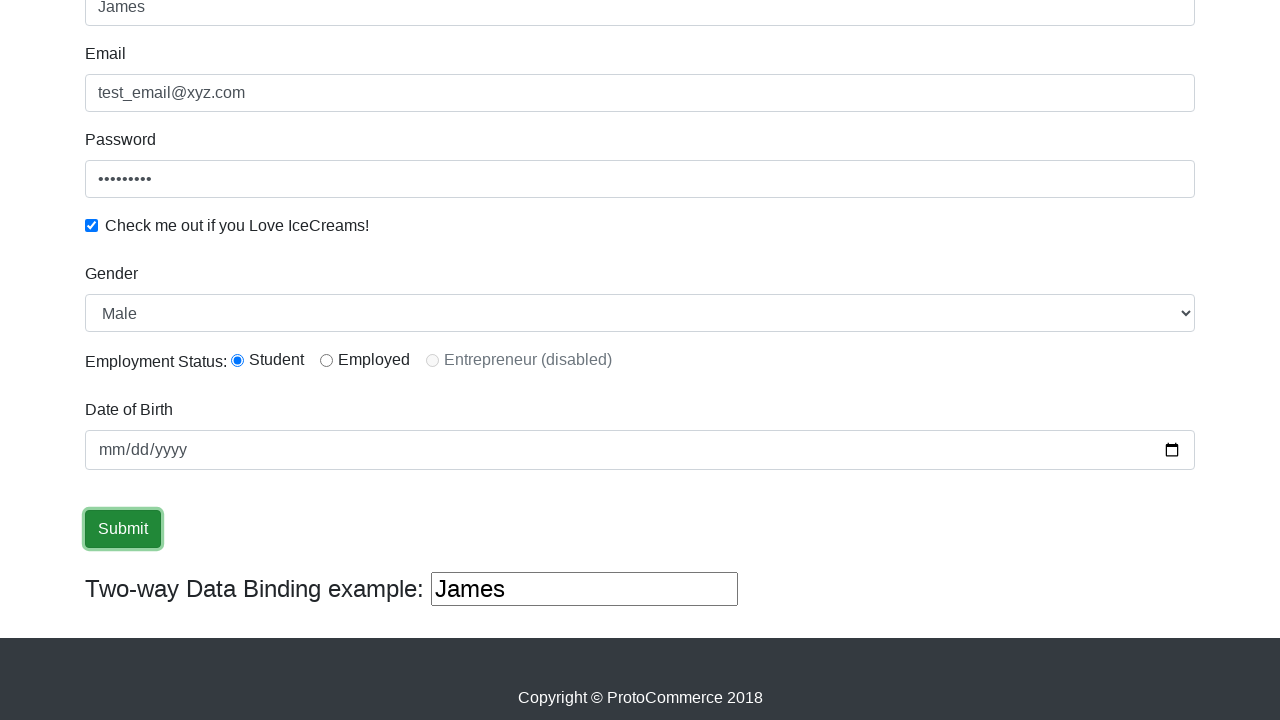

Filled two-way data binding field with ' Bond' on (//input[@type='text'])[3]
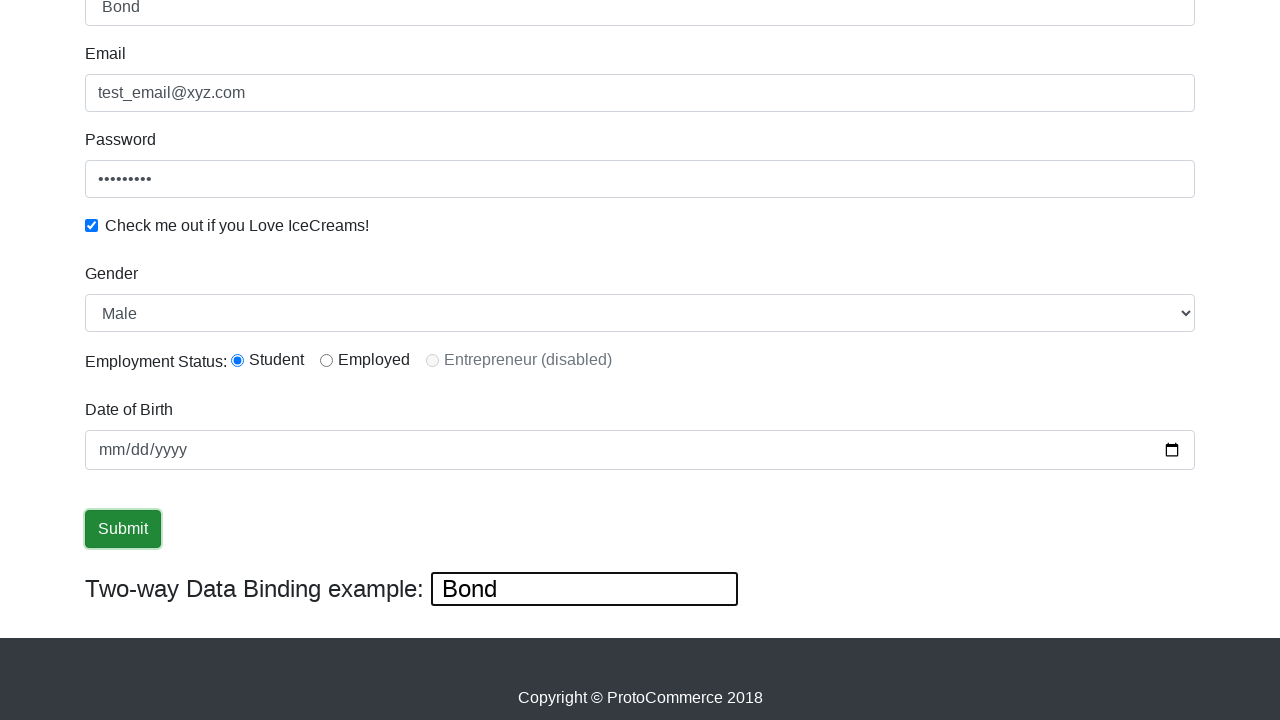

Cleared two-way data binding field on (//input[@type='text'])[3]
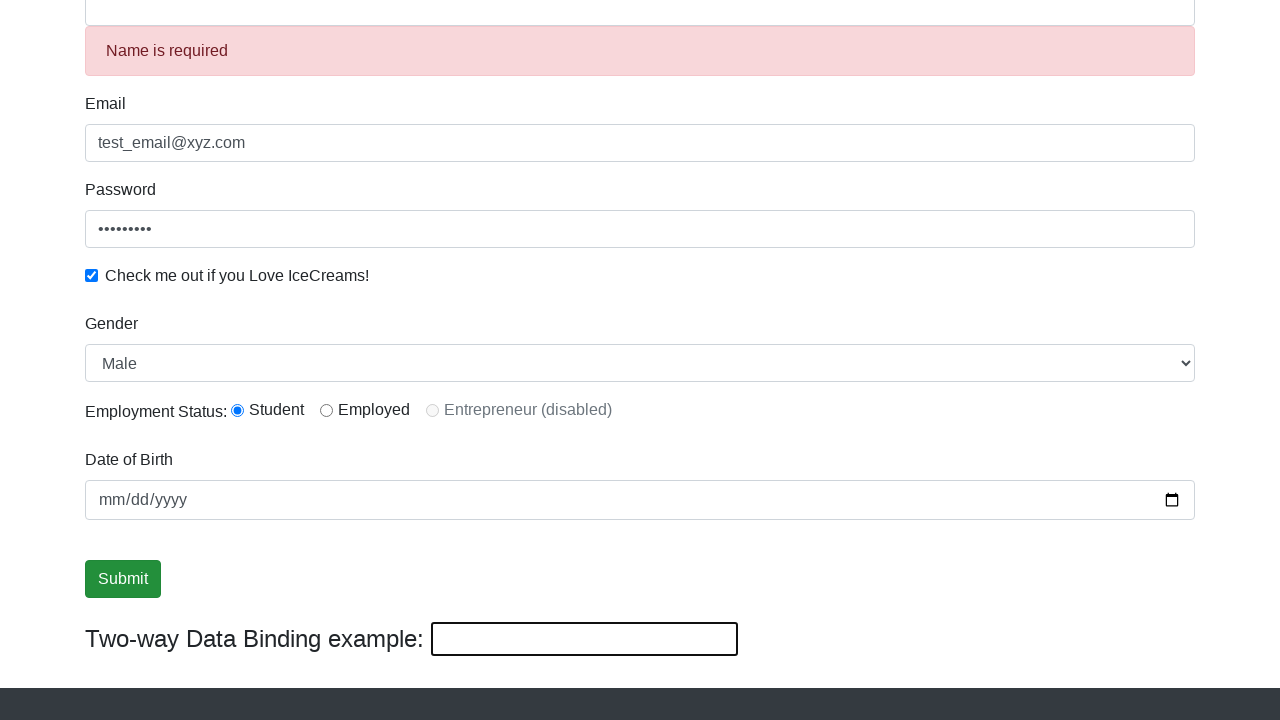

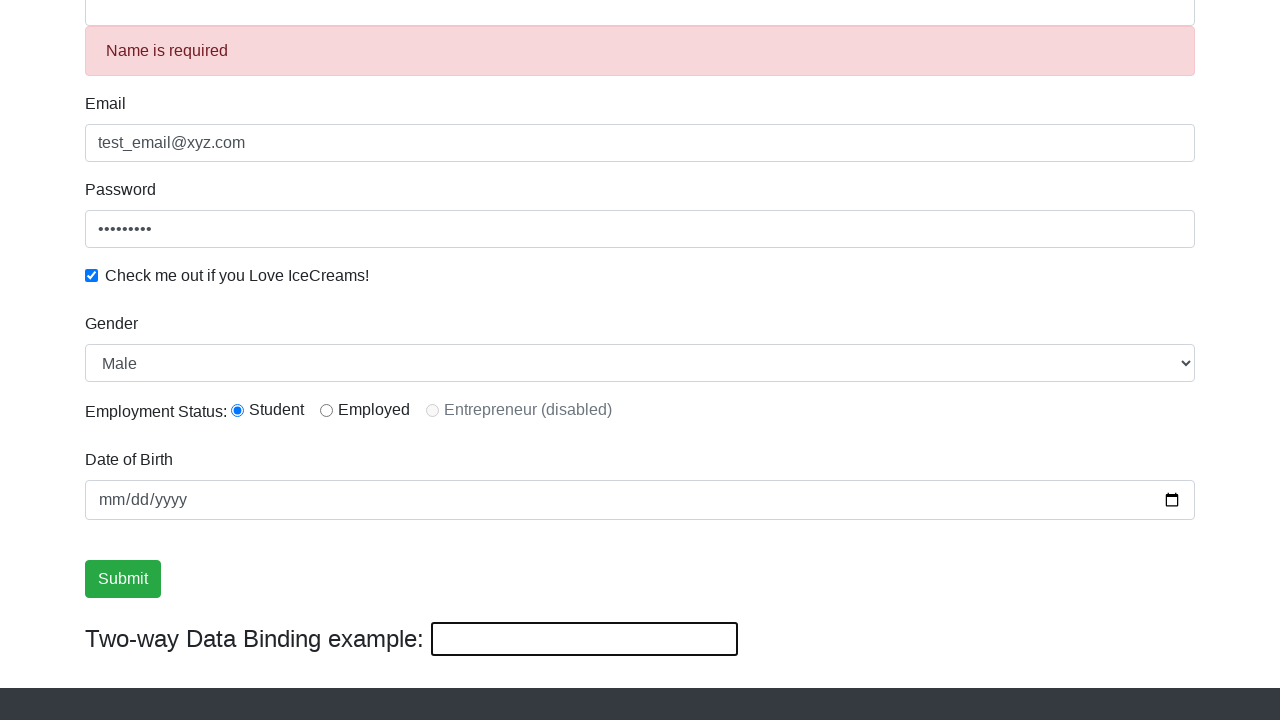